Tests that the Clear completed button displays correct text after marking an item complete

Starting URL: https://demo.playwright.dev/todomvc

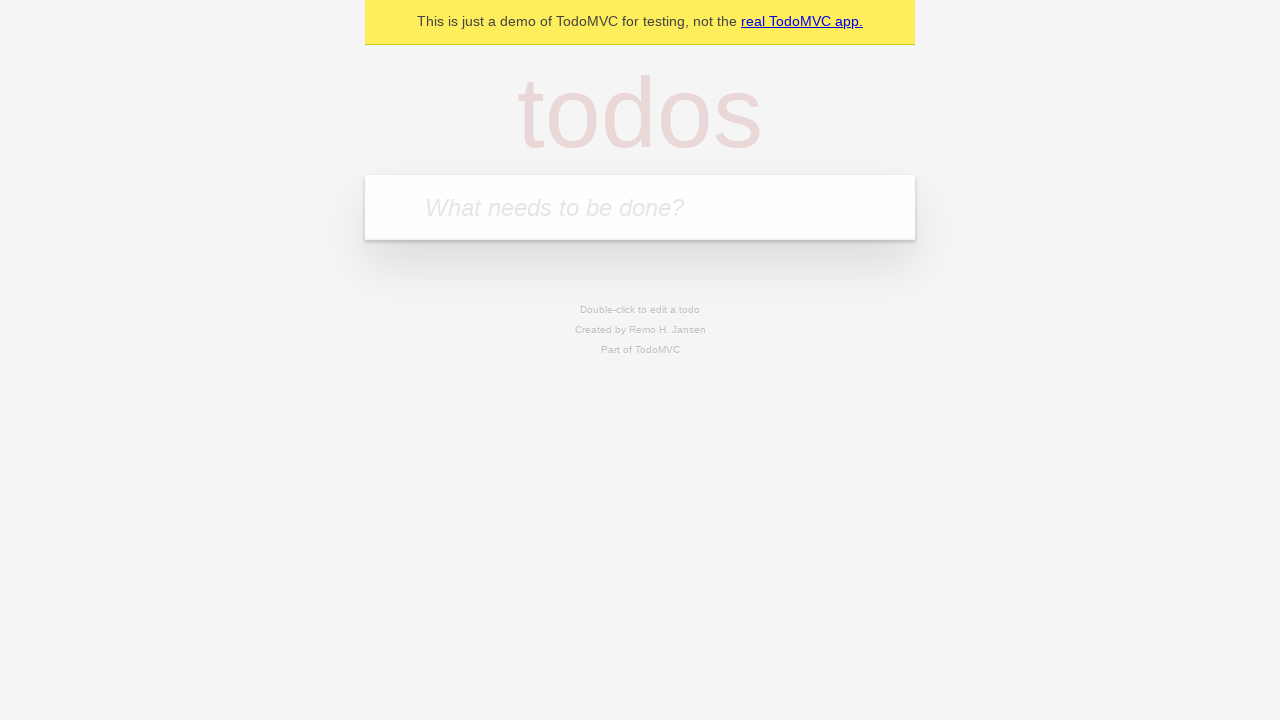

Filled todo input with 'buy some cheese' on internal:attr=[placeholder="What needs to be done?"i]
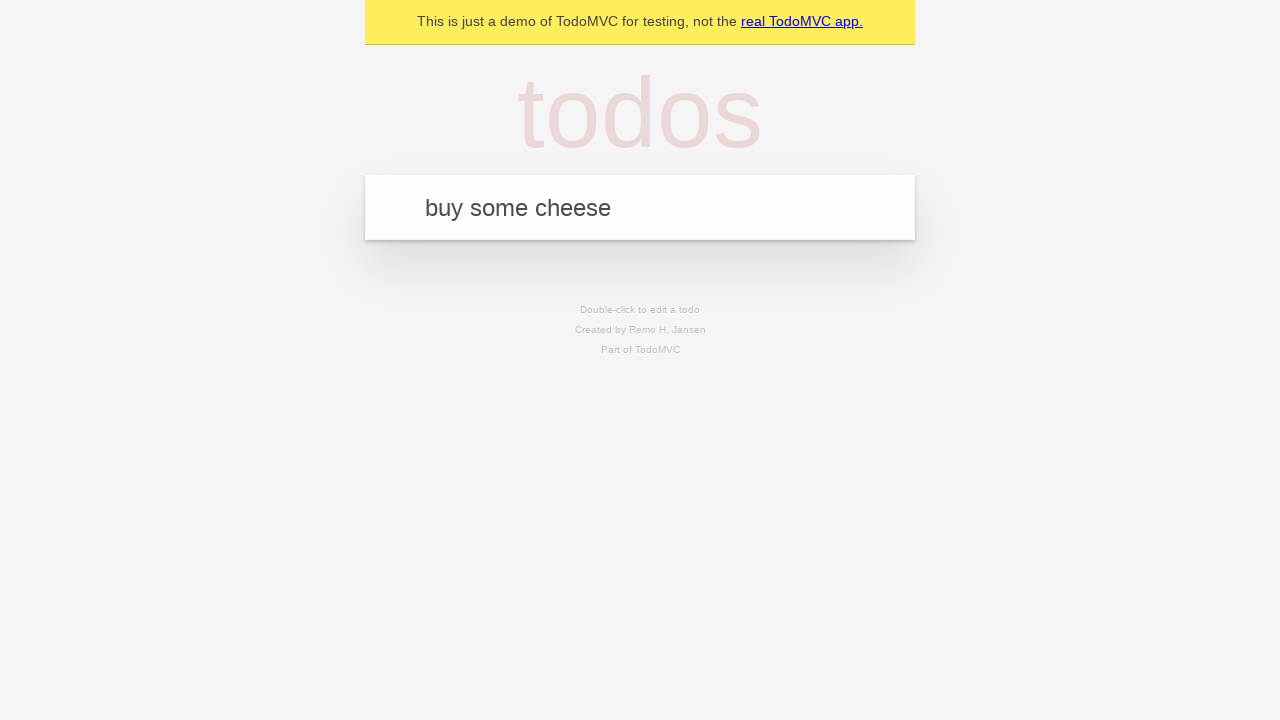

Pressed Enter to create first todo on internal:attr=[placeholder="What needs to be done?"i]
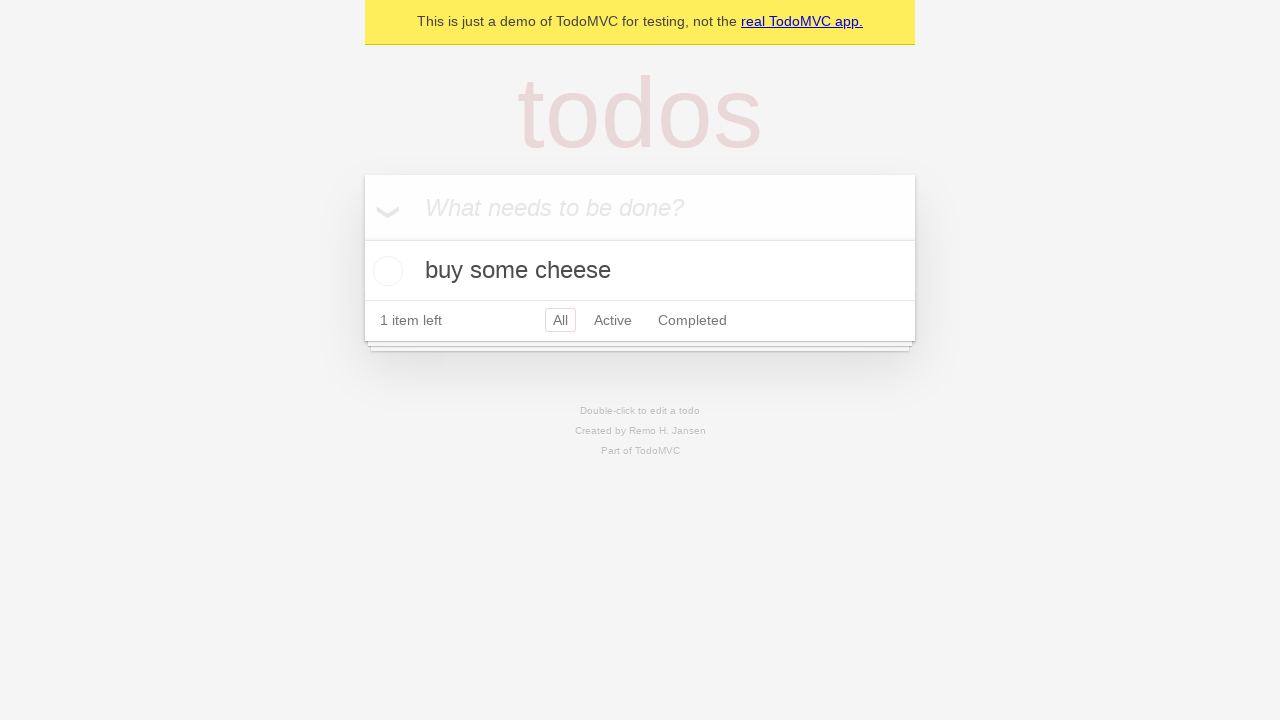

Filled todo input with 'feed the cat' on internal:attr=[placeholder="What needs to be done?"i]
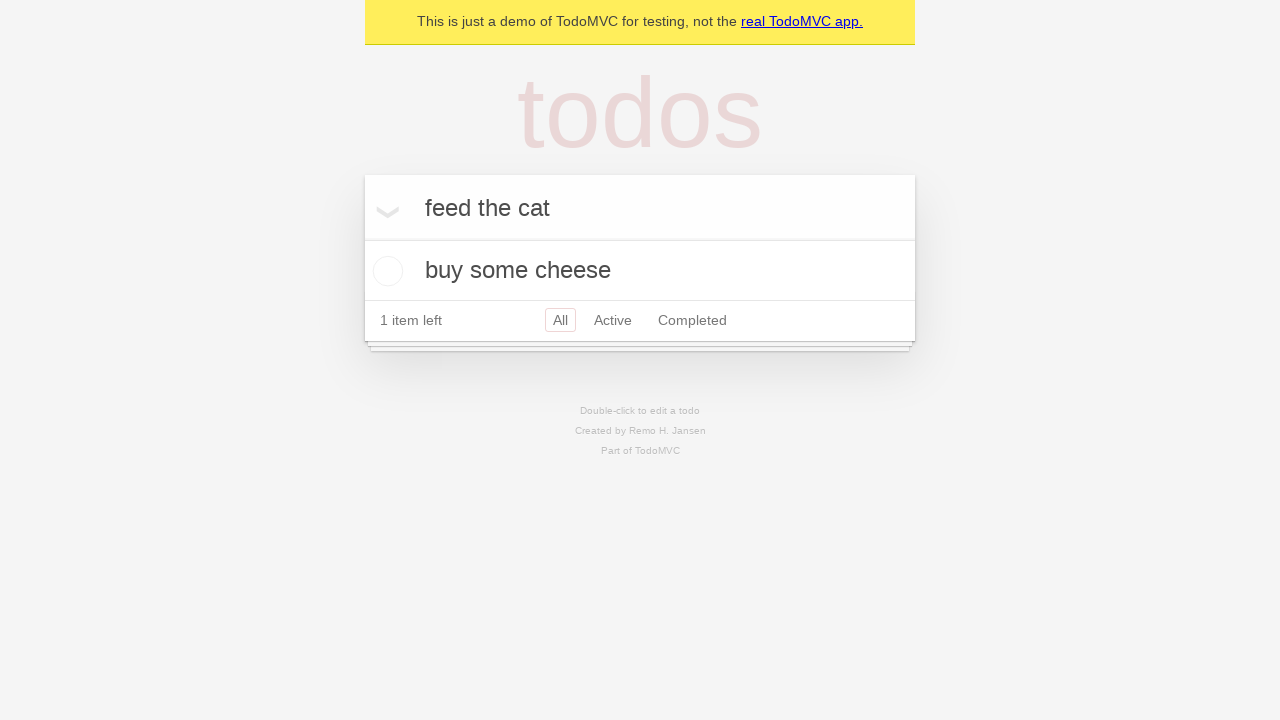

Pressed Enter to create second todo on internal:attr=[placeholder="What needs to be done?"i]
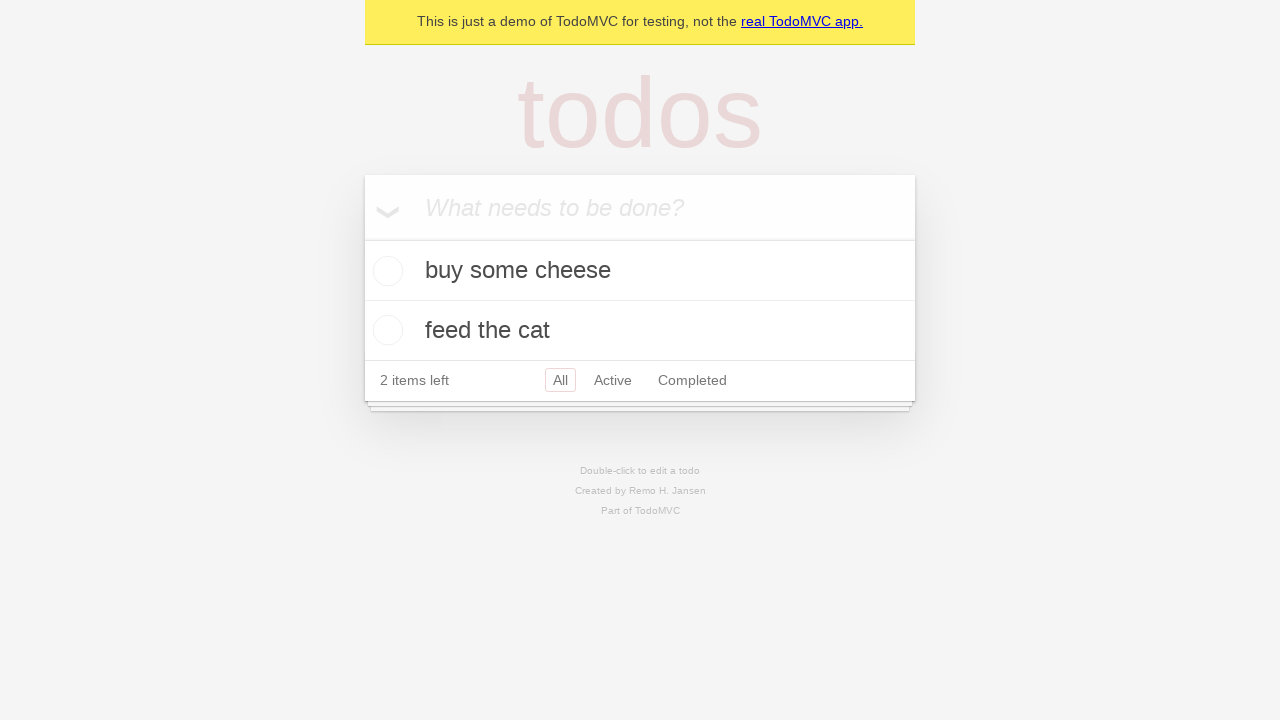

Filled todo input with 'book a doctors appointment' on internal:attr=[placeholder="What needs to be done?"i]
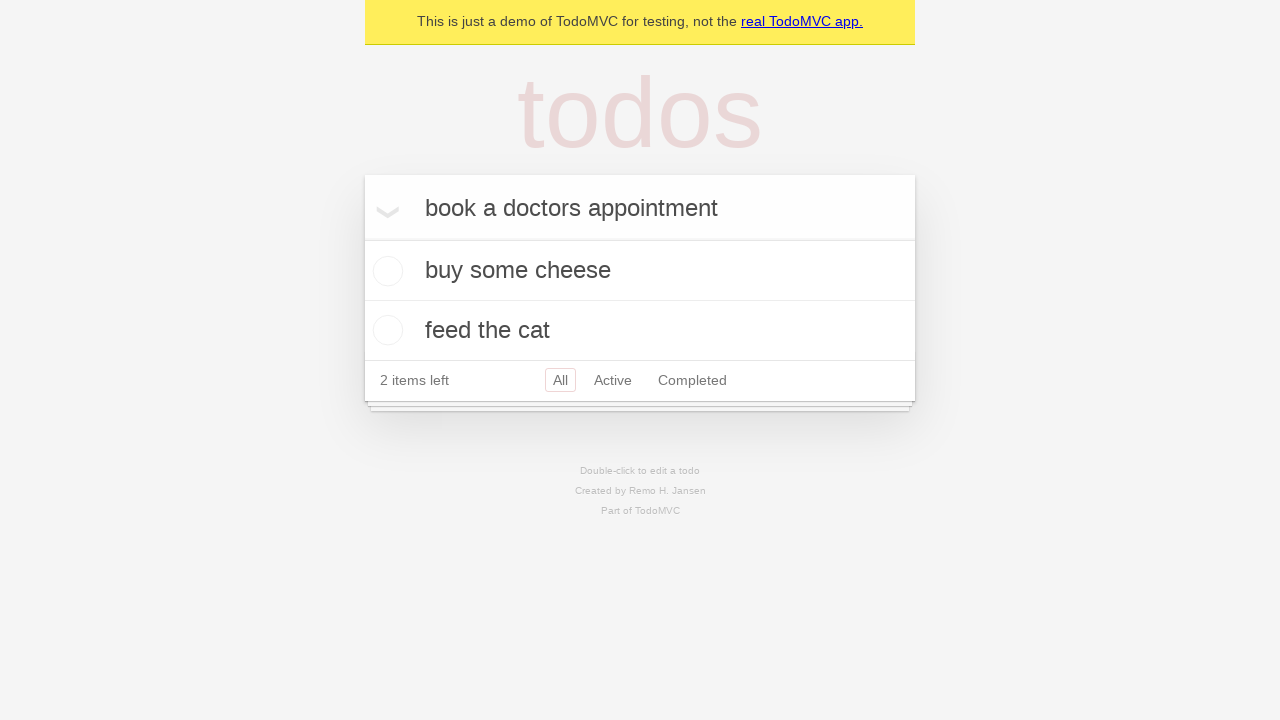

Pressed Enter to create third todo on internal:attr=[placeholder="What needs to be done?"i]
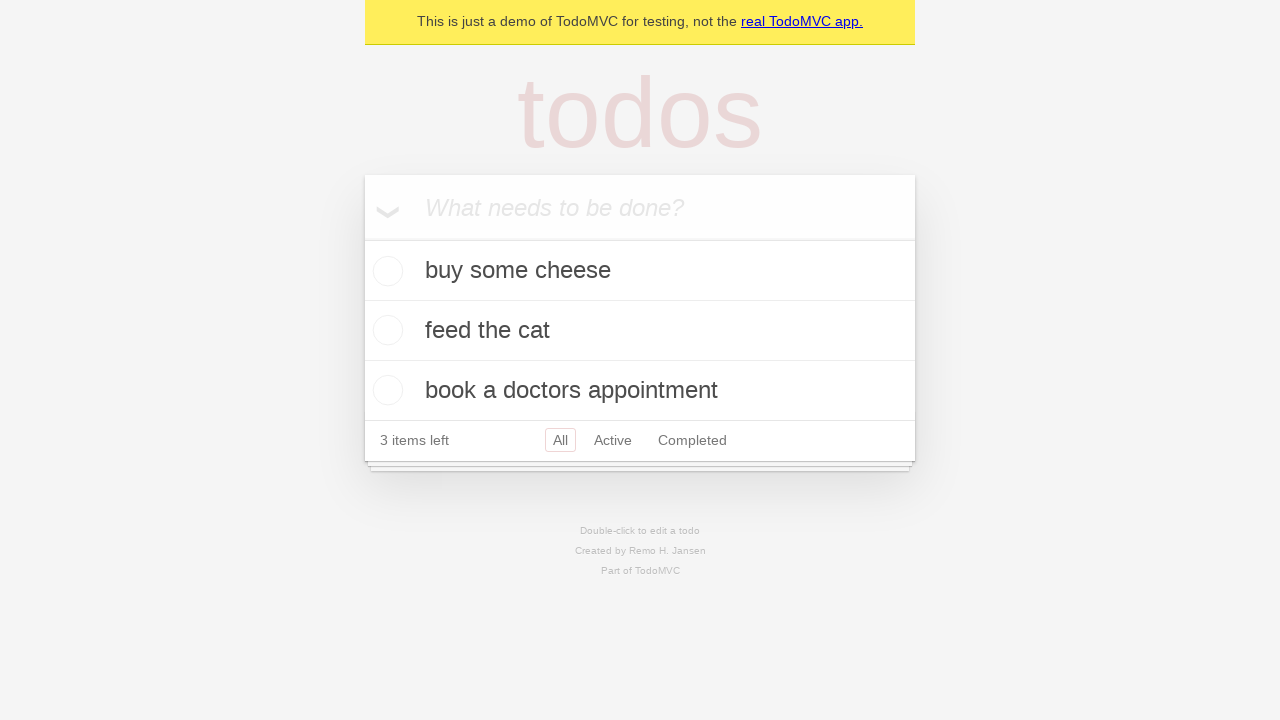

Checked the first todo item as complete at (385, 271) on .todo-list li .toggle >> nth=0
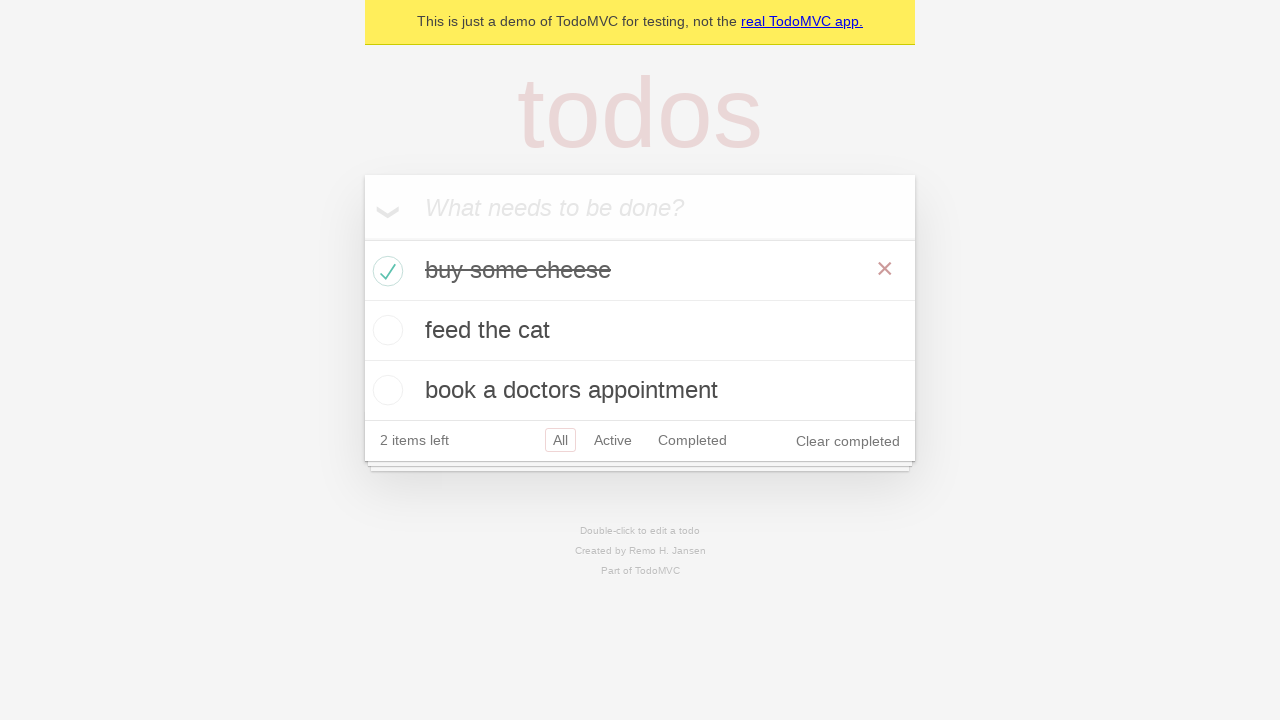

Verified 'Clear completed' button is visible after marking todo complete
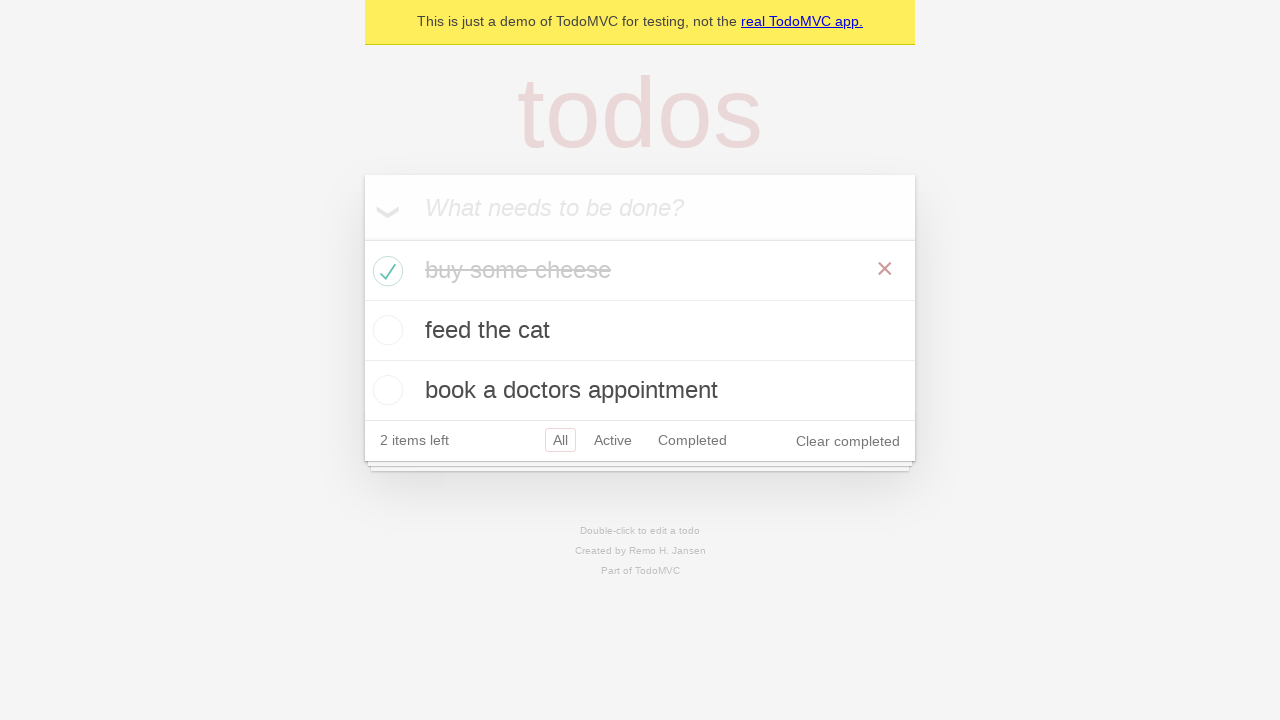

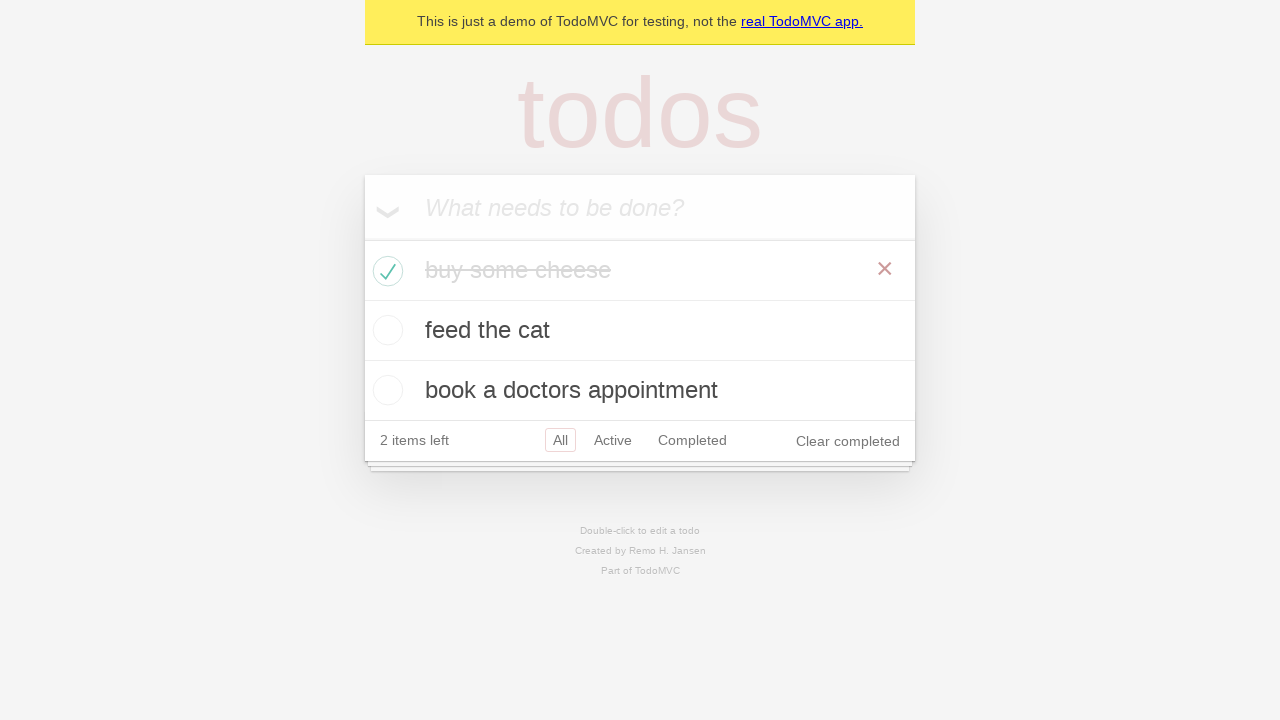